Tests date picker widget by entering a date value

Starting URL: https://testautomationpractice.blogspot.com/

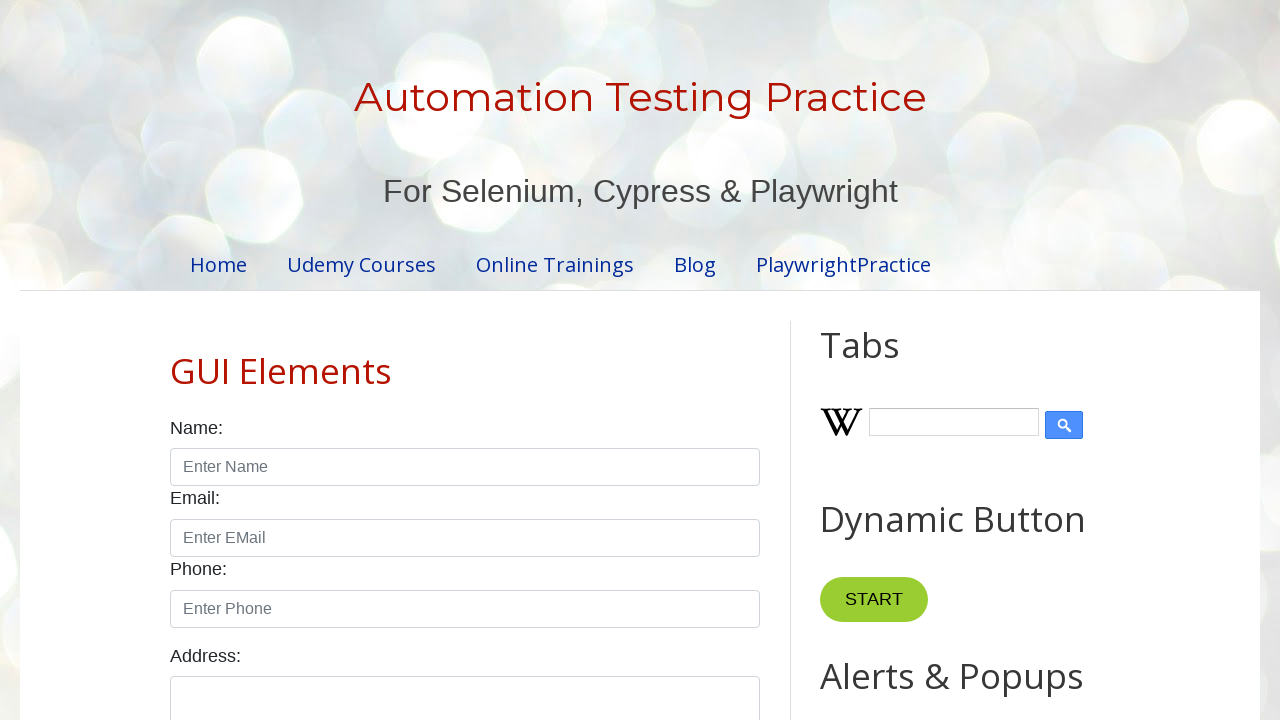

Filled date picker with date value 06/05/1999 on #datepicker
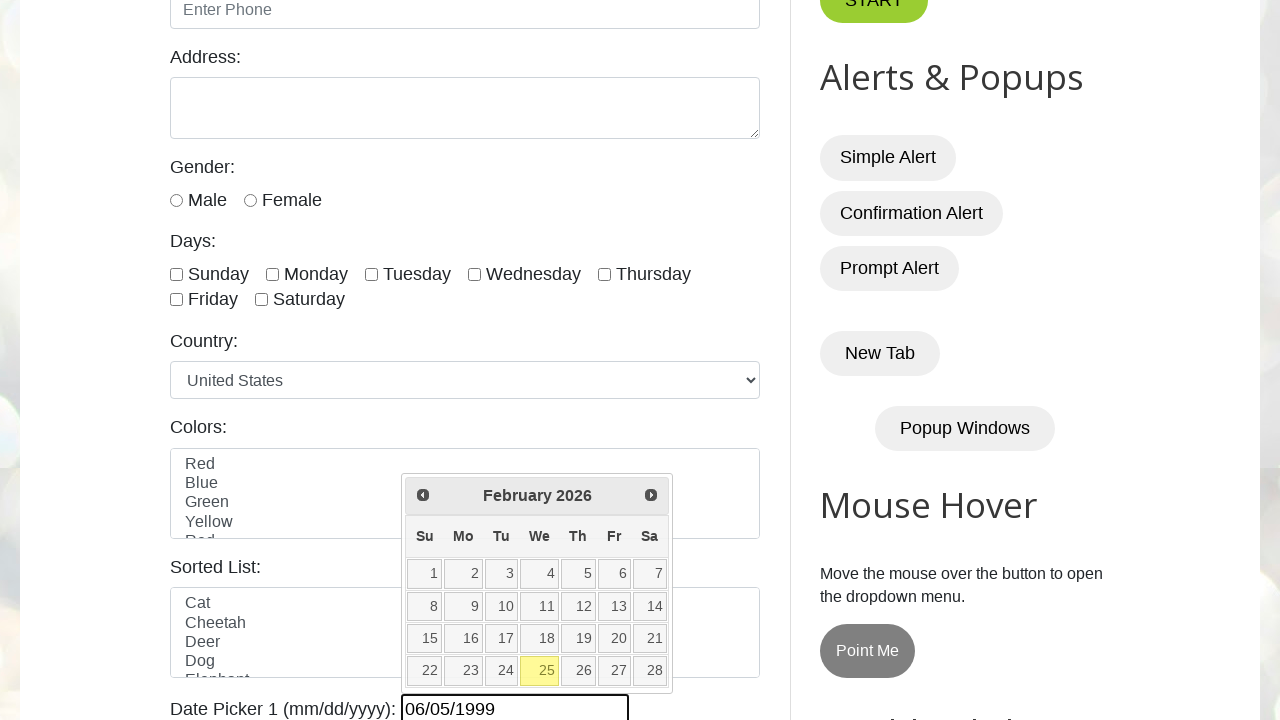

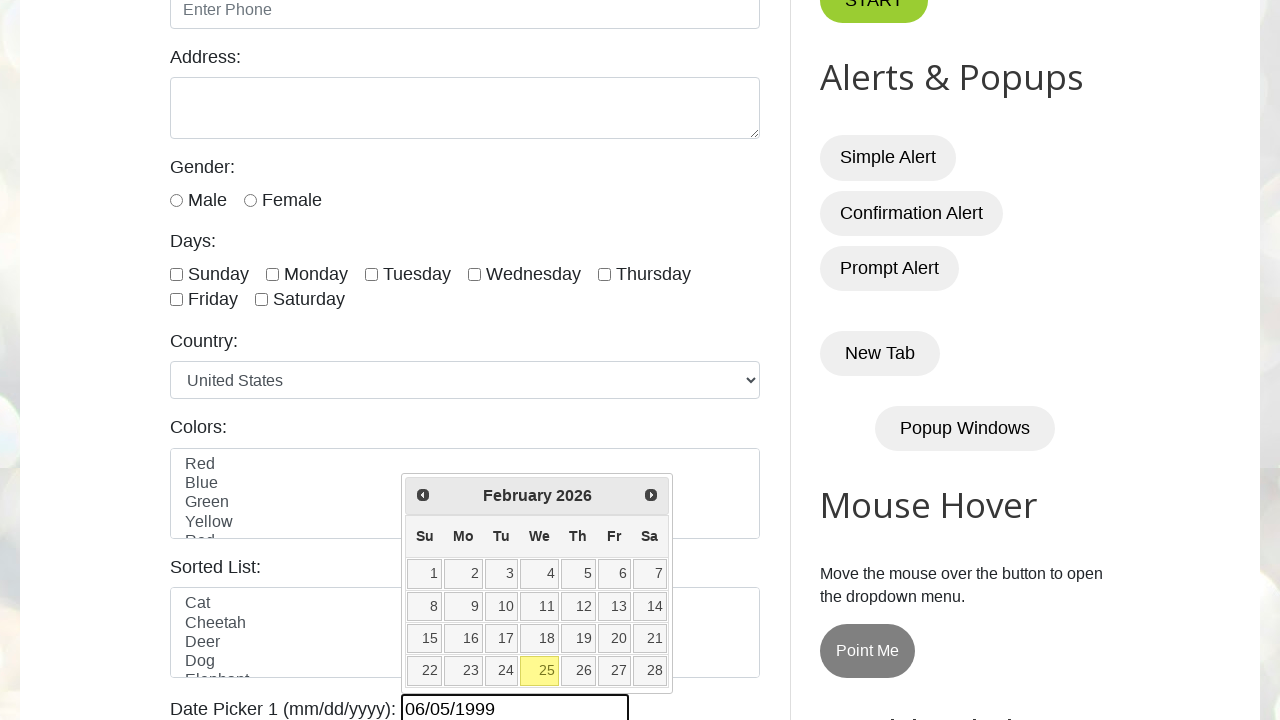